Navigates to YouTube homepage and verifies the page title is "YouTube"

Starting URL: https://youtube.com

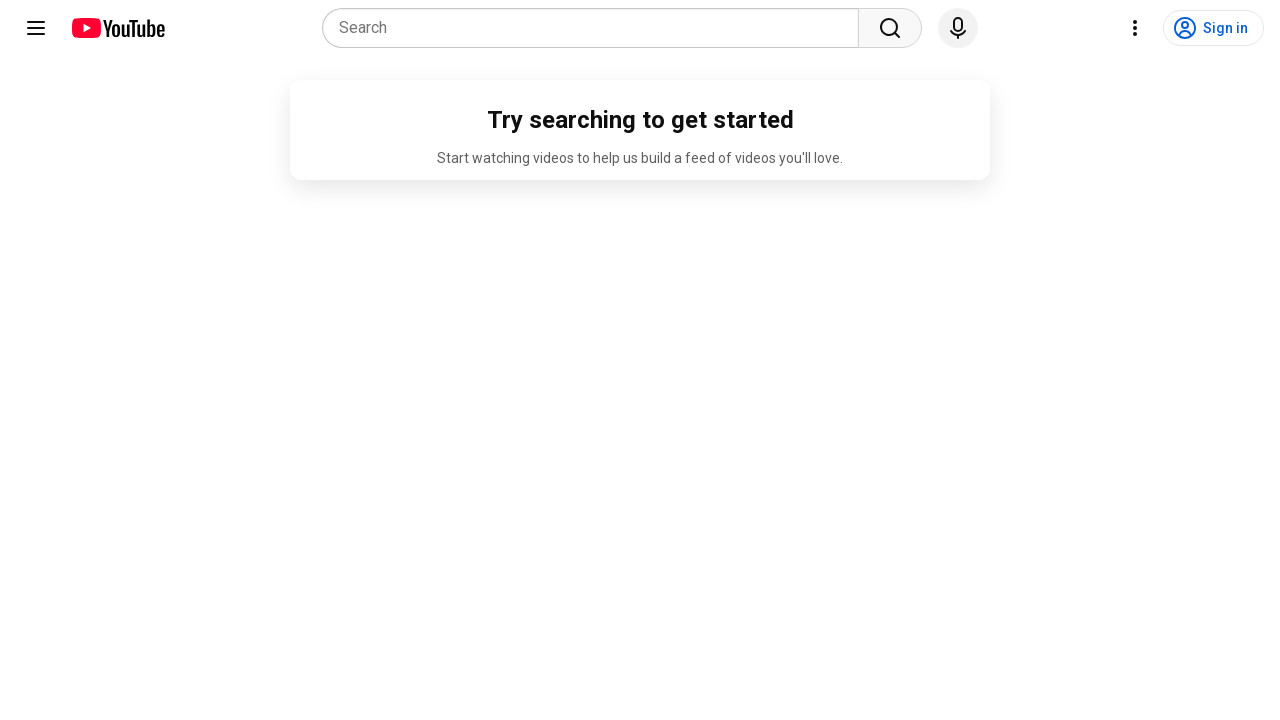

Navigated to YouTube homepage
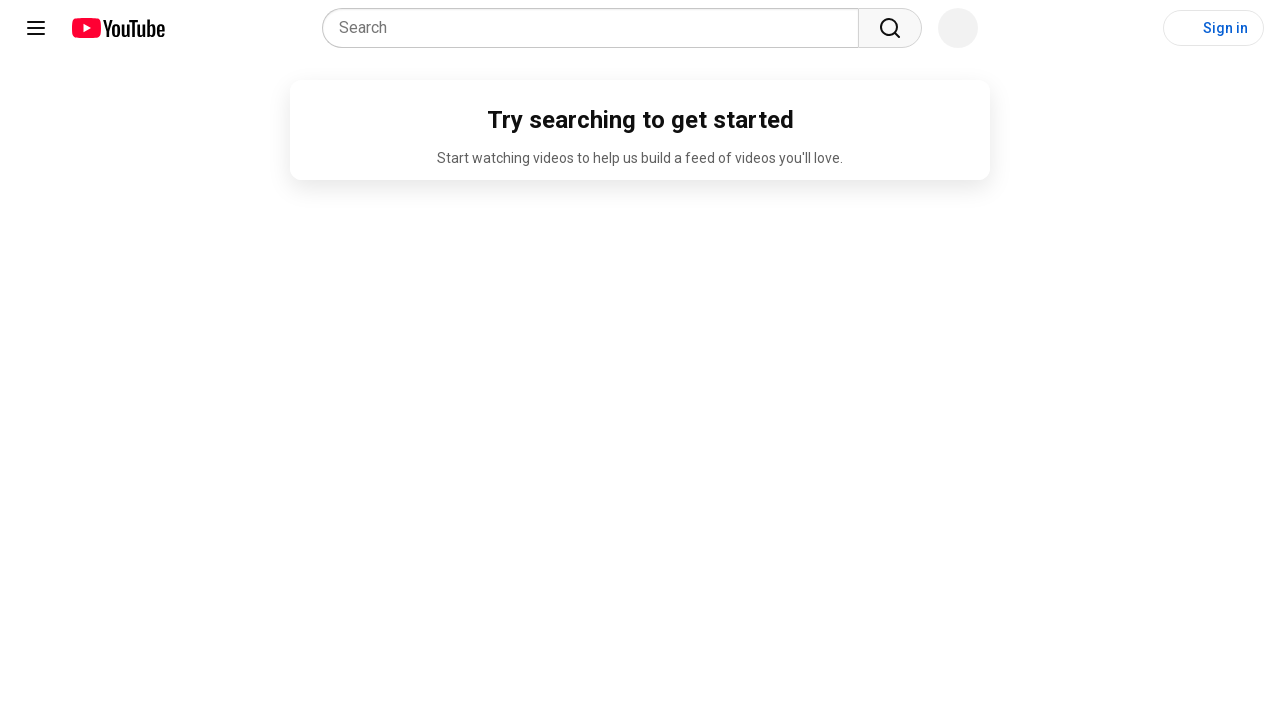

Verified page title is 'YouTube'
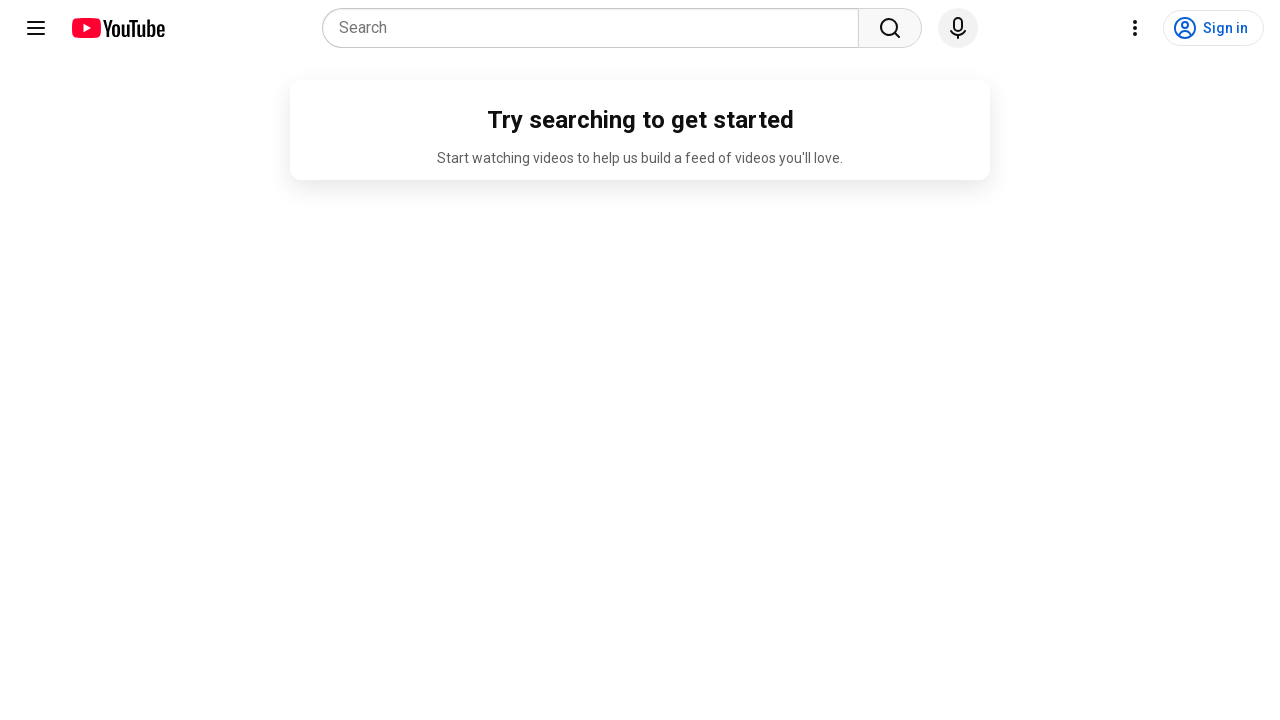

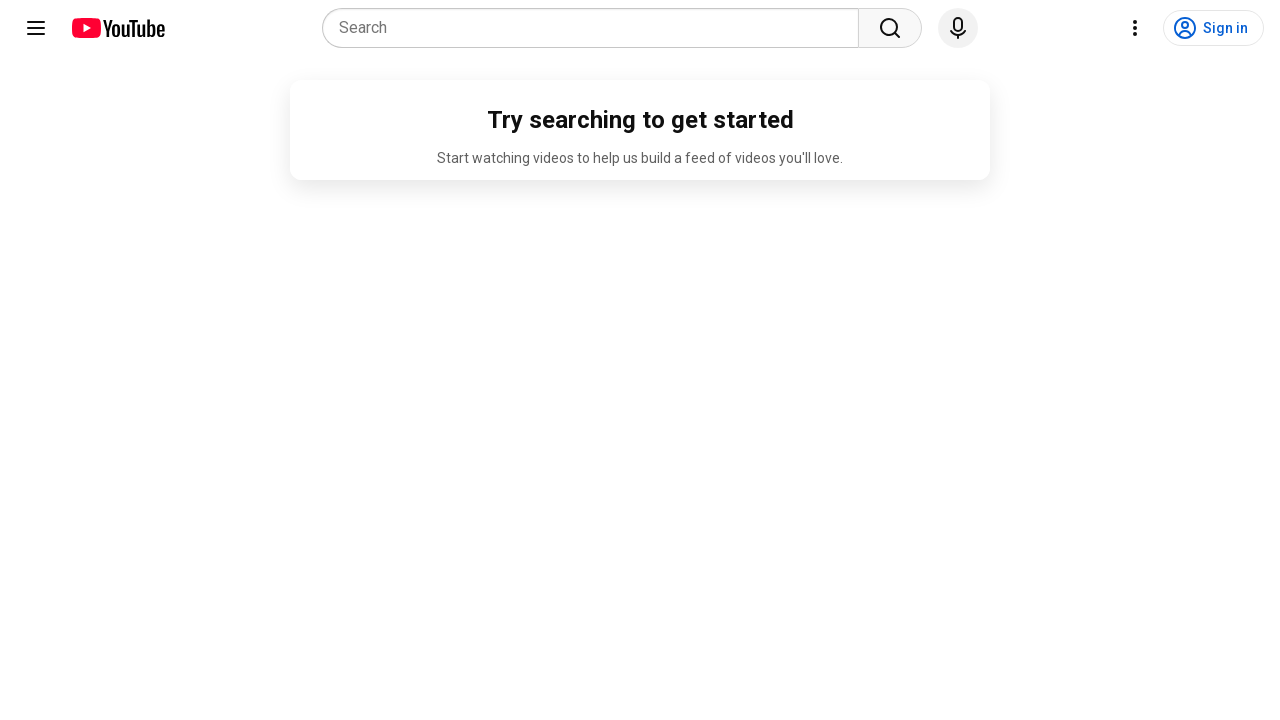